Tests that clicking a valid link on the Broken Links-Images page navigates to the correct destination URL

Starting URL: https://demoqa.com/

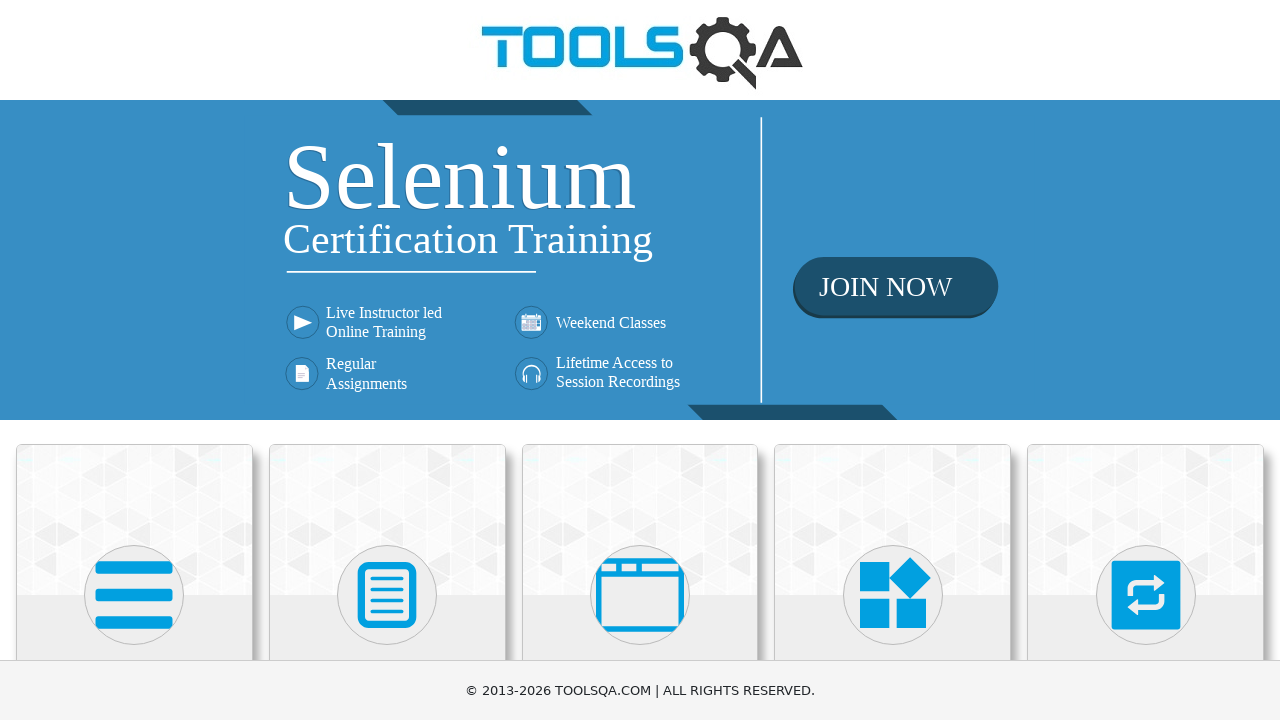

Clicked on Elements card on the homepage at (134, 360) on text=Elements
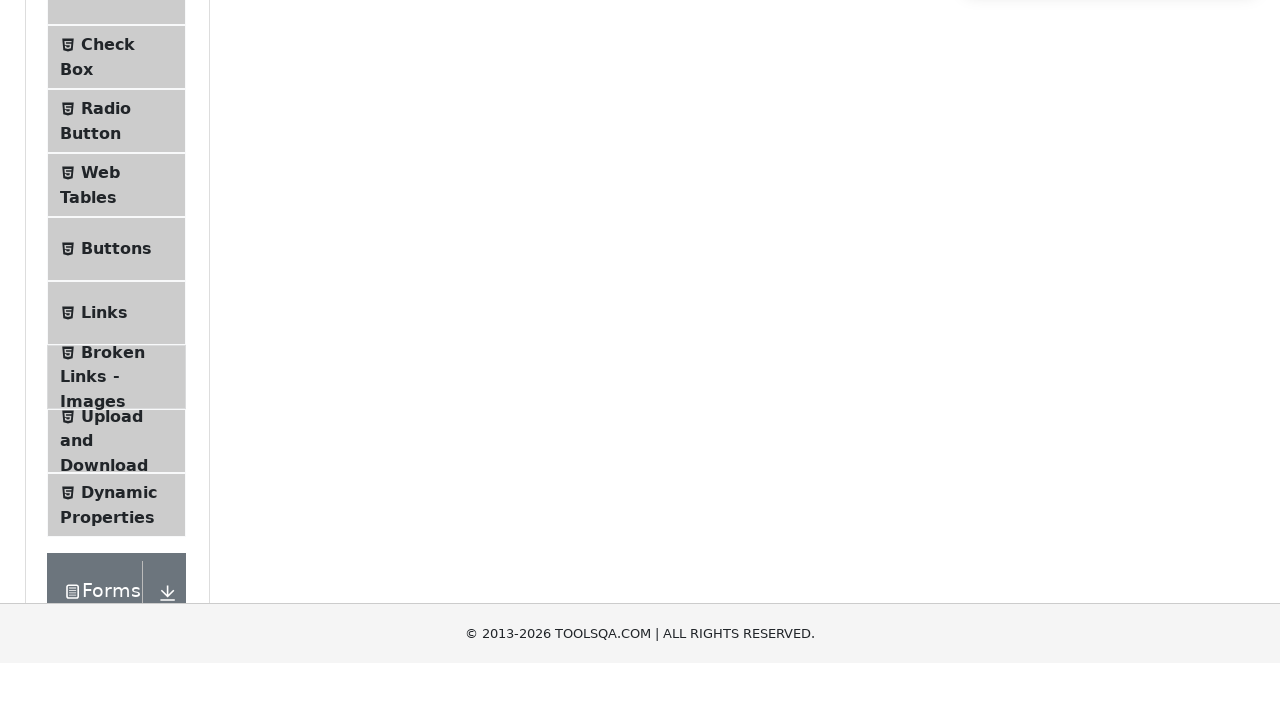

Clicked on Broken Links - Images menu item at (113, 620) on text=Broken Links - Images
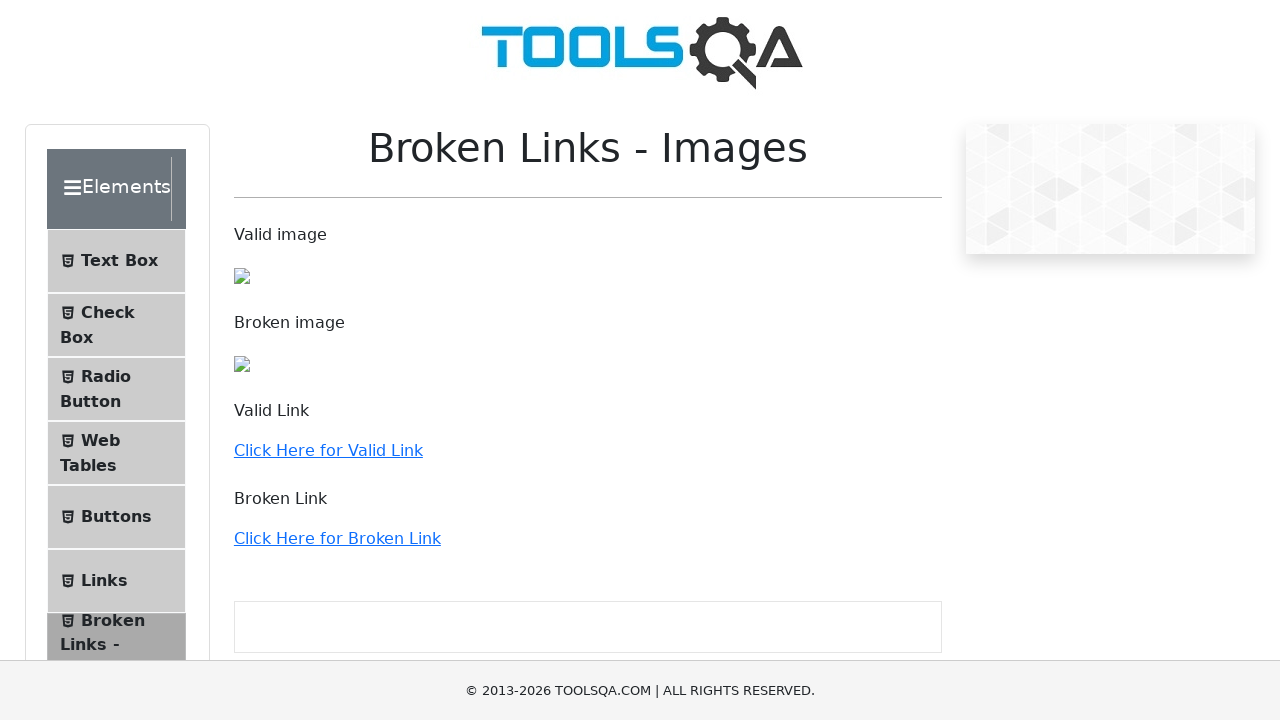

Valid link element is visible and ready
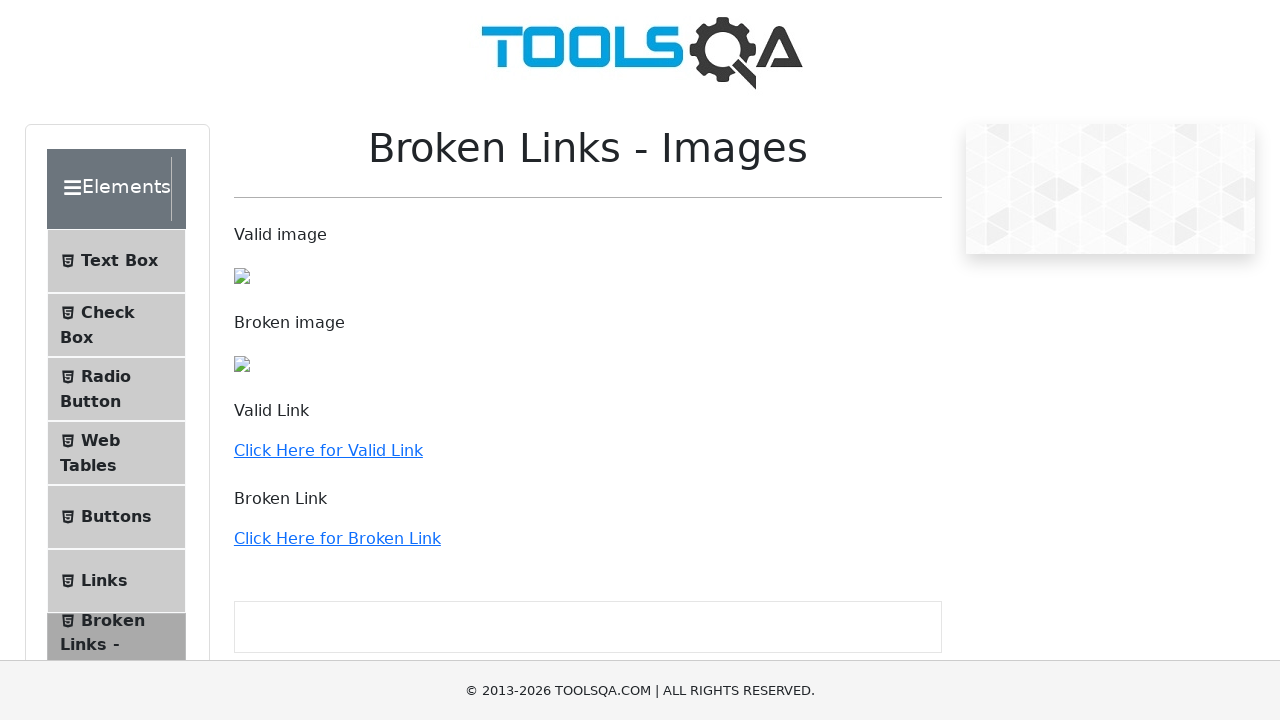

Clicked the valid link at (640, 50) on a[href='https://demoqa.com']
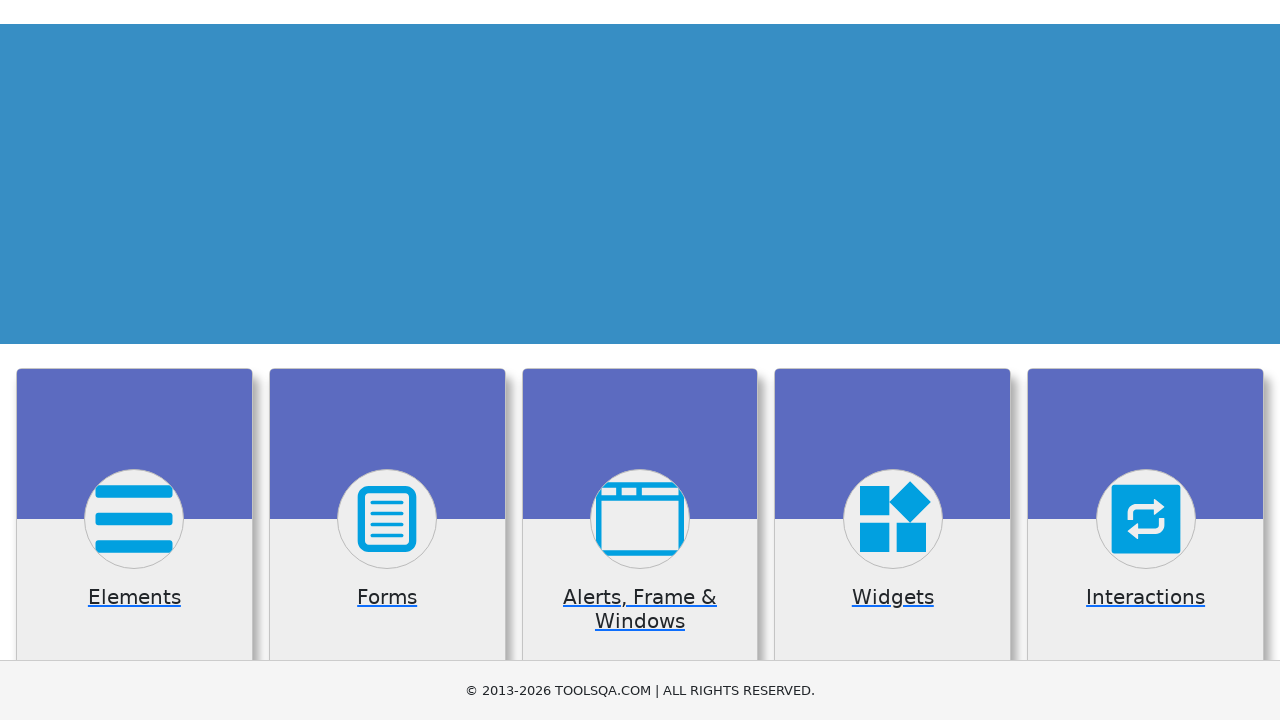

Successfully navigated to https://demoqa.com/
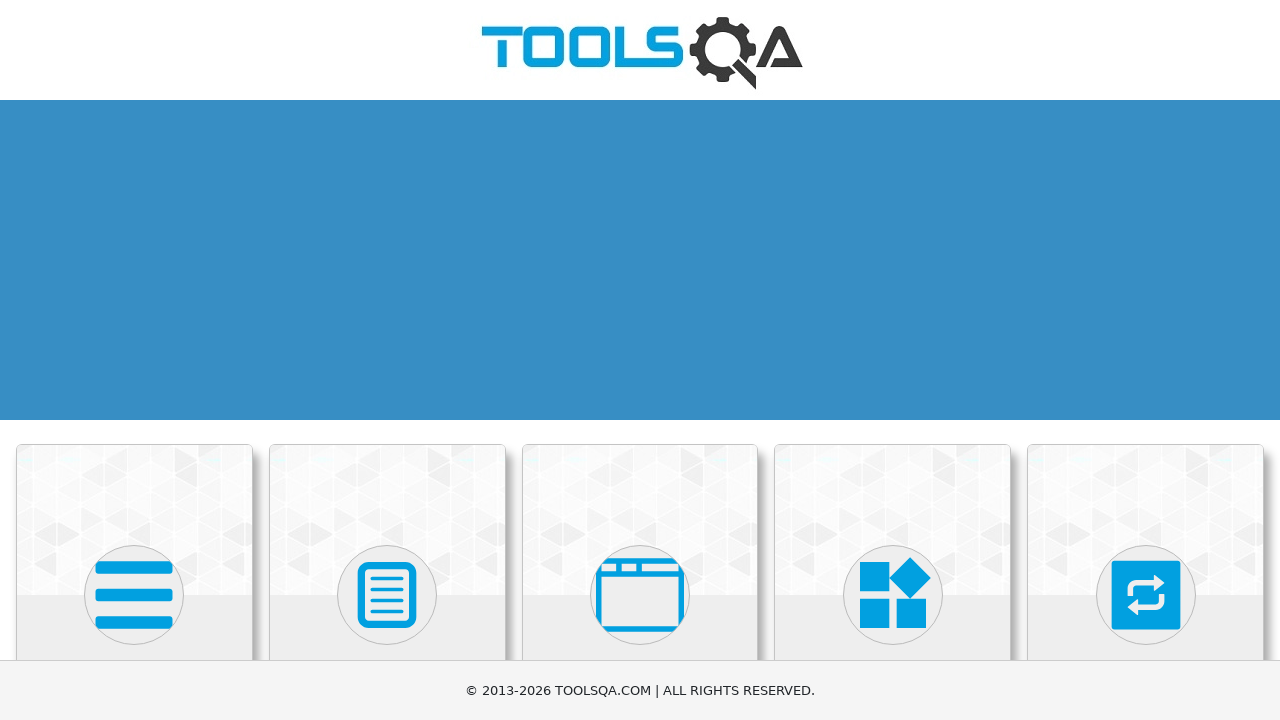

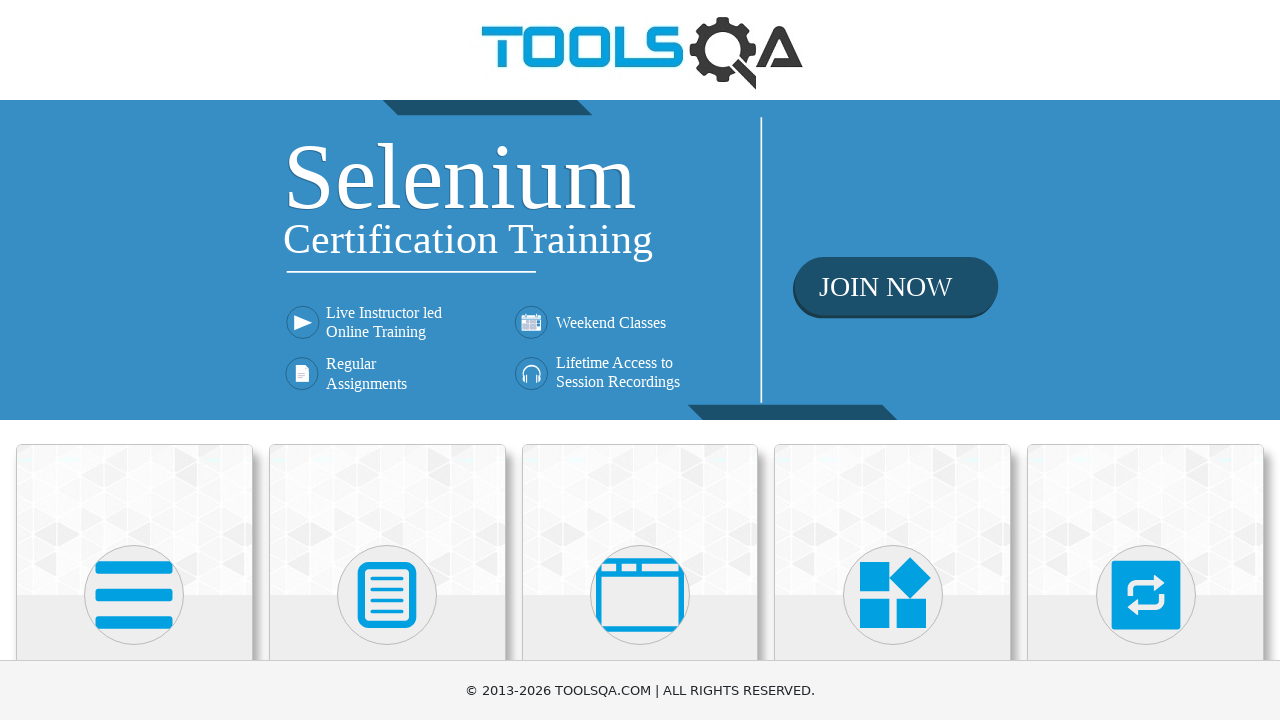